Tests that a todo item is removed when edited to an empty string

Starting URL: https://demo.playwright.dev/todomvc

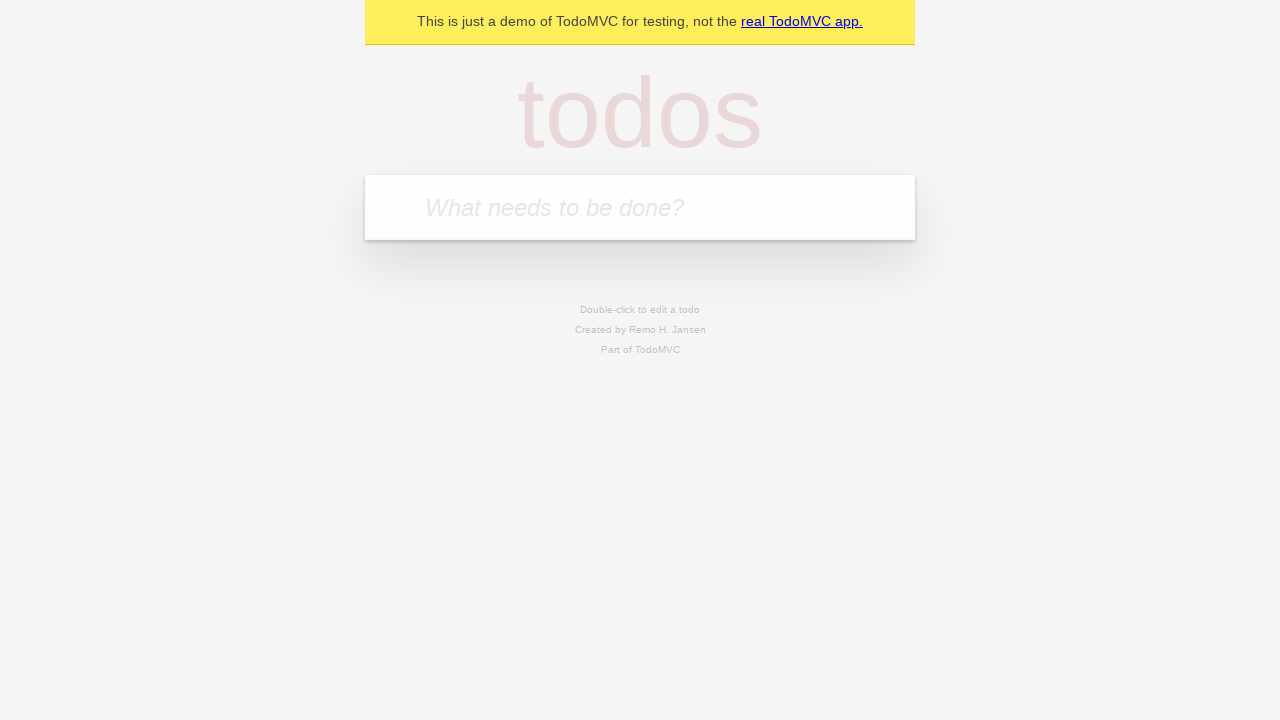

Filled first todo with 'buy some cheese' on internal:attr=[placeholder="What needs to be done?"i]
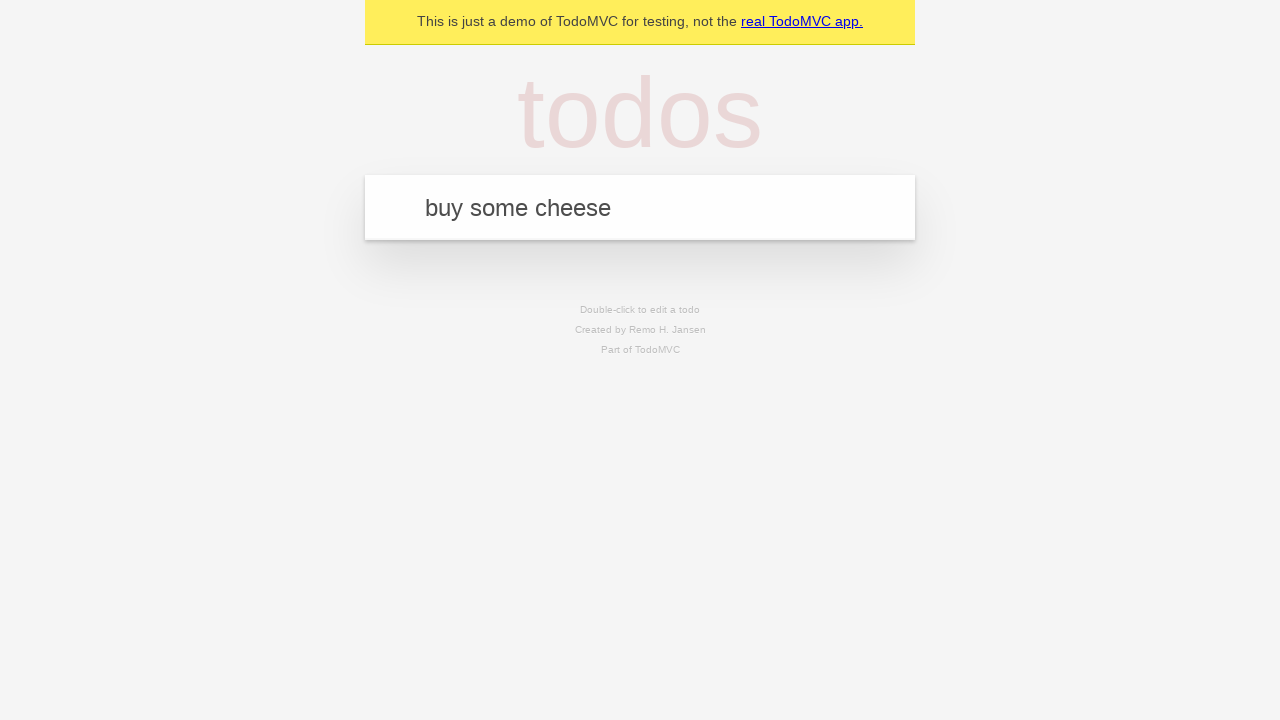

Pressed Enter to create first todo on internal:attr=[placeholder="What needs to be done?"i]
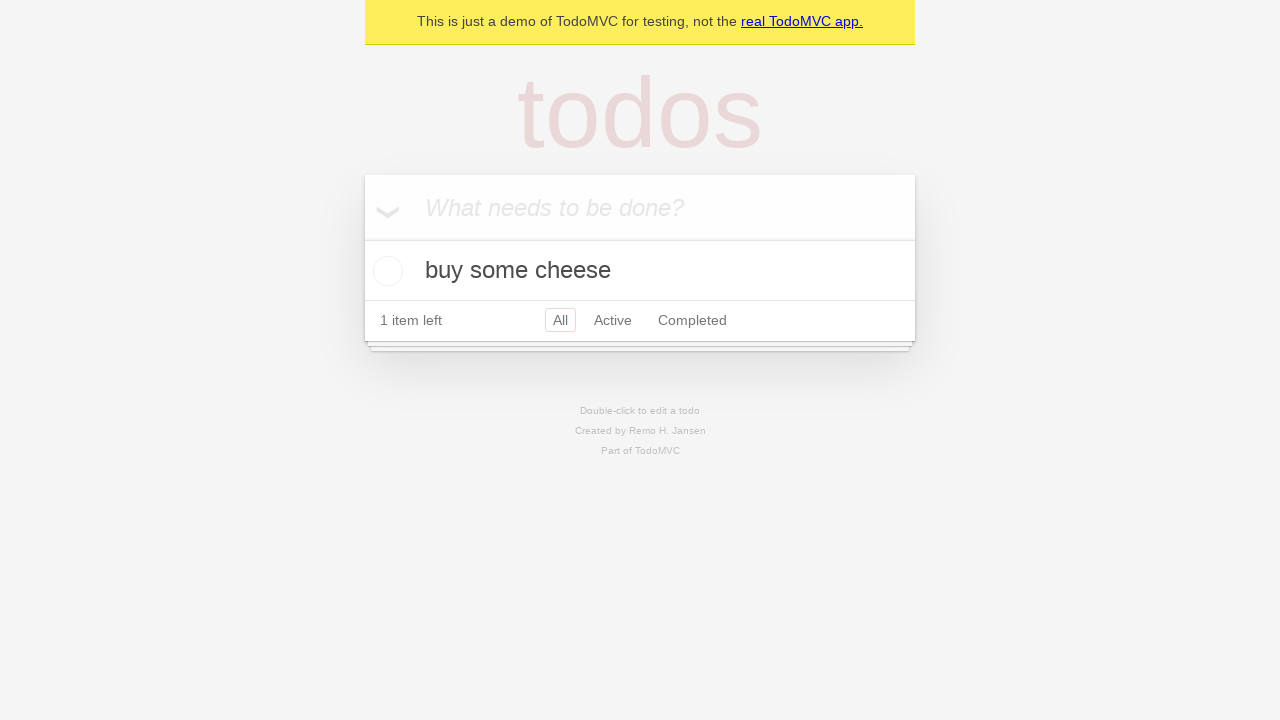

Filled second todo with 'feed the cat' on internal:attr=[placeholder="What needs to be done?"i]
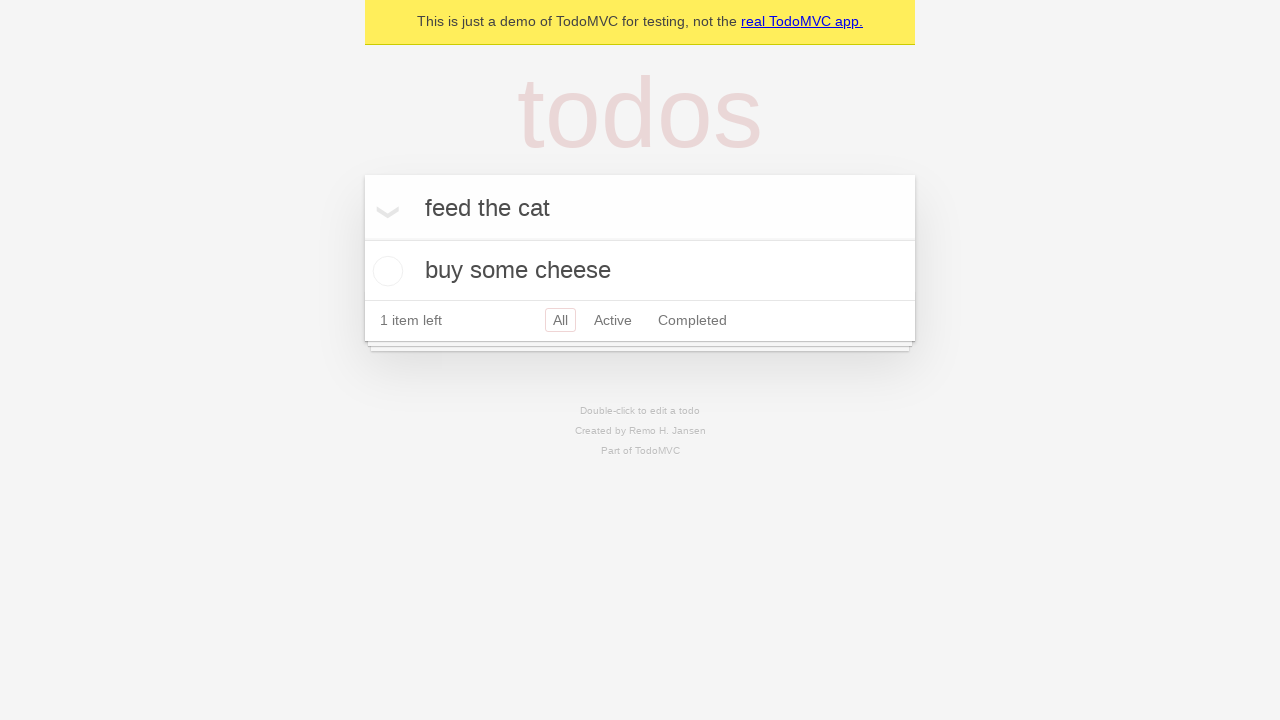

Pressed Enter to create second todo on internal:attr=[placeholder="What needs to be done?"i]
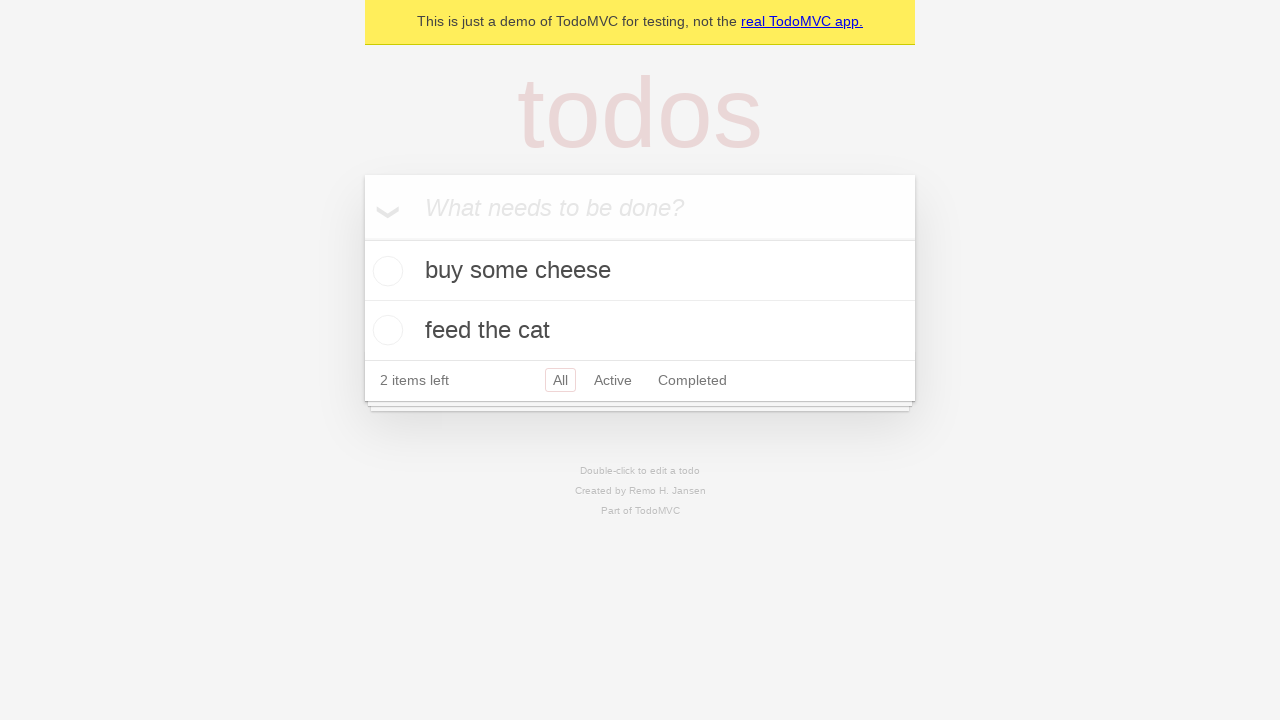

Filled third todo with 'book a doctors appointment' on internal:attr=[placeholder="What needs to be done?"i]
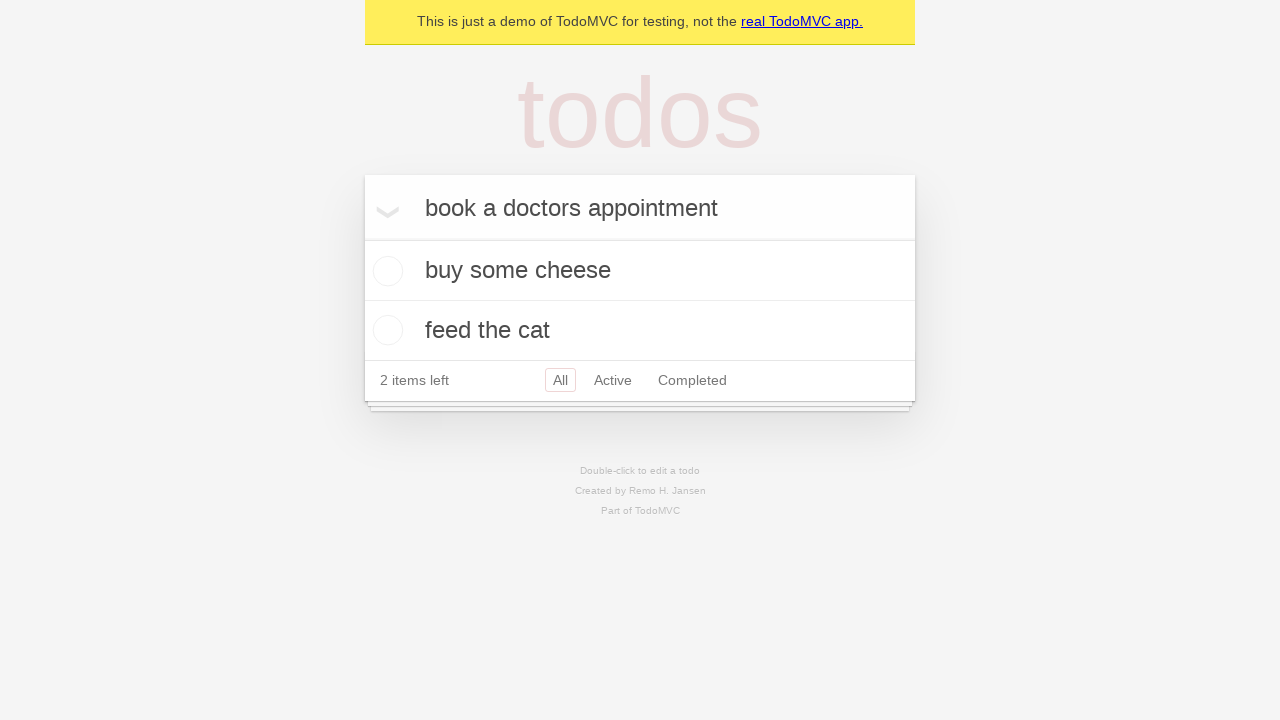

Pressed Enter to create third todo on internal:attr=[placeholder="What needs to be done?"i]
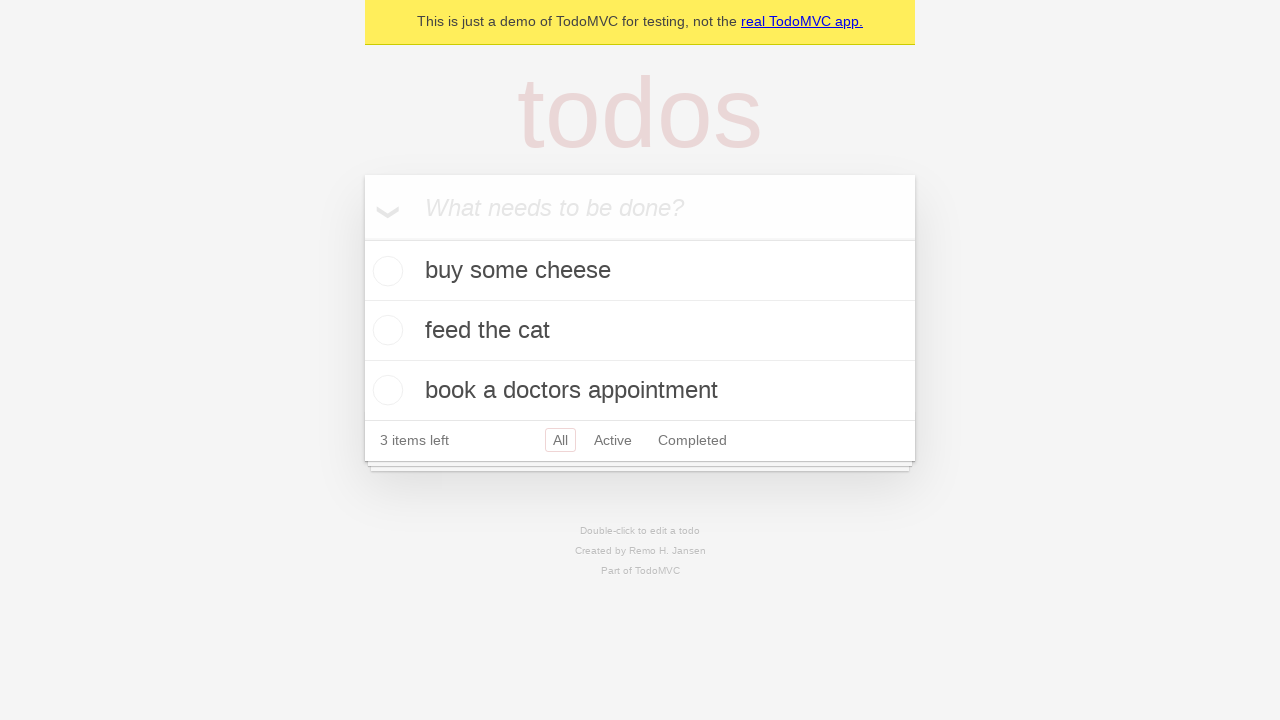

Waited for all three todos to load
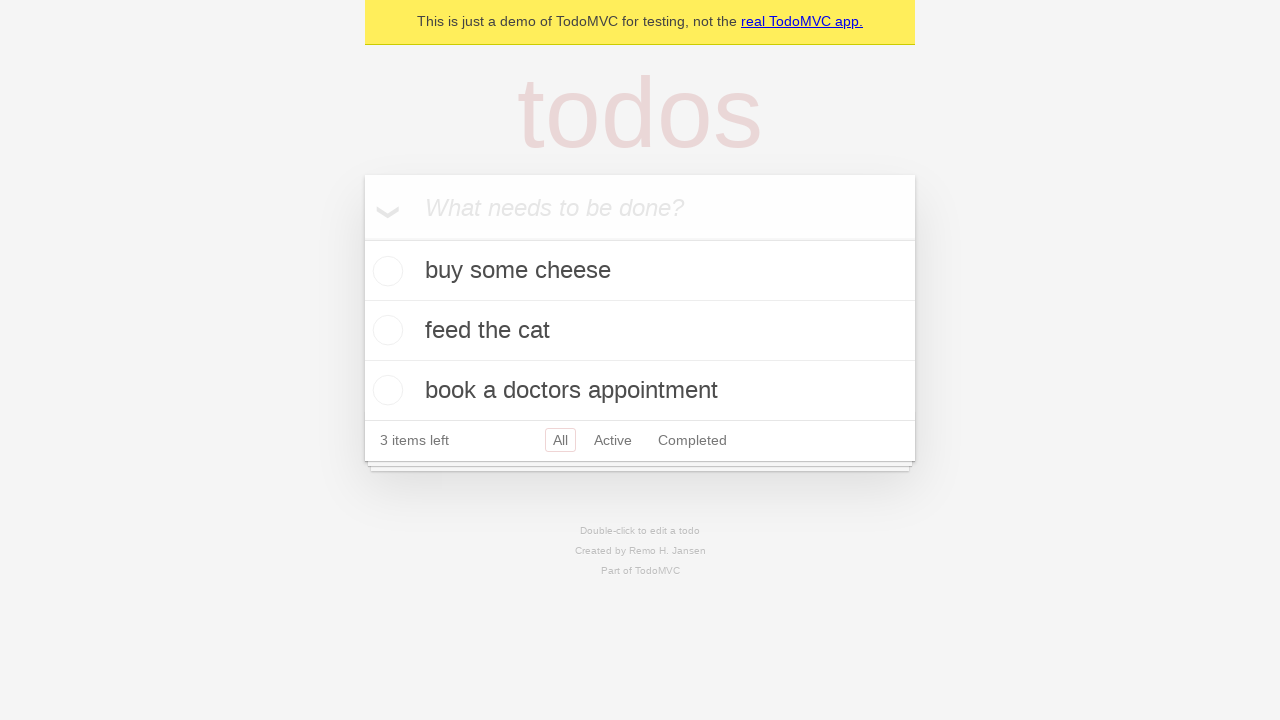

Double-clicked second todo to enter edit mode at (640, 331) on internal:testid=[data-testid="todo-item"s] >> nth=1
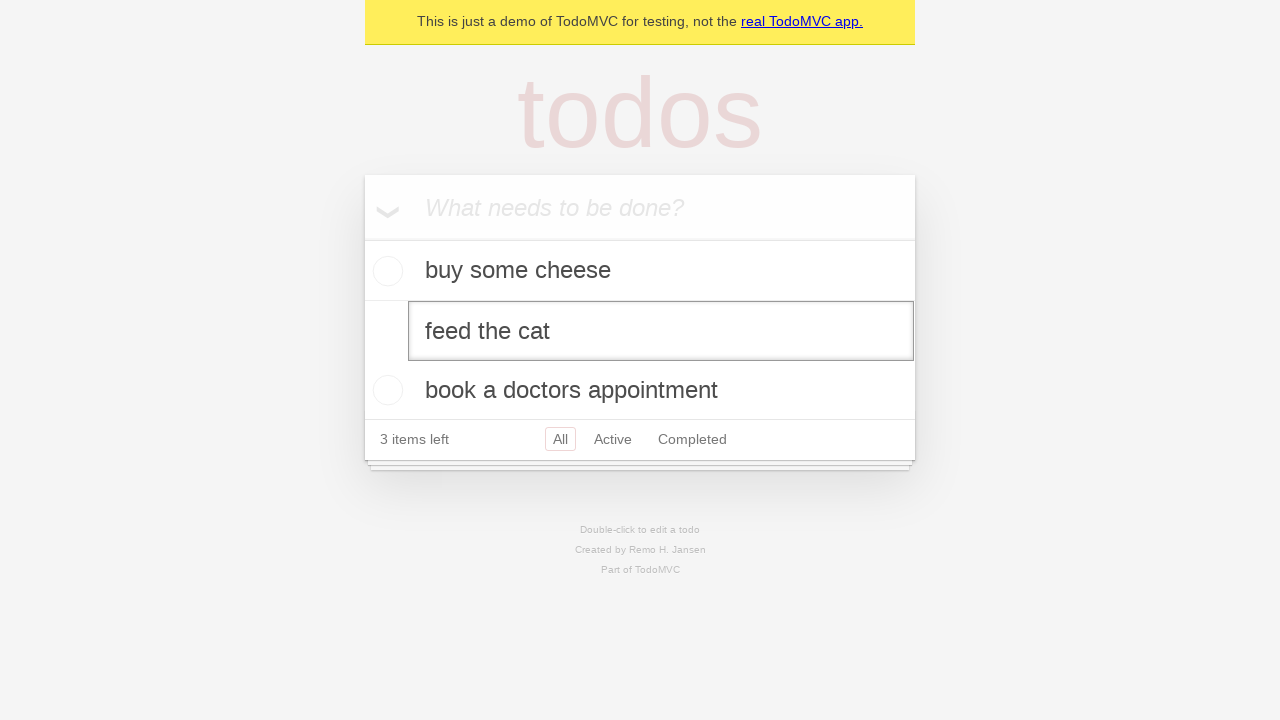

Cleared the text in the edit field on internal:testid=[data-testid="todo-item"s] >> nth=1 >> internal:role=textbox[nam
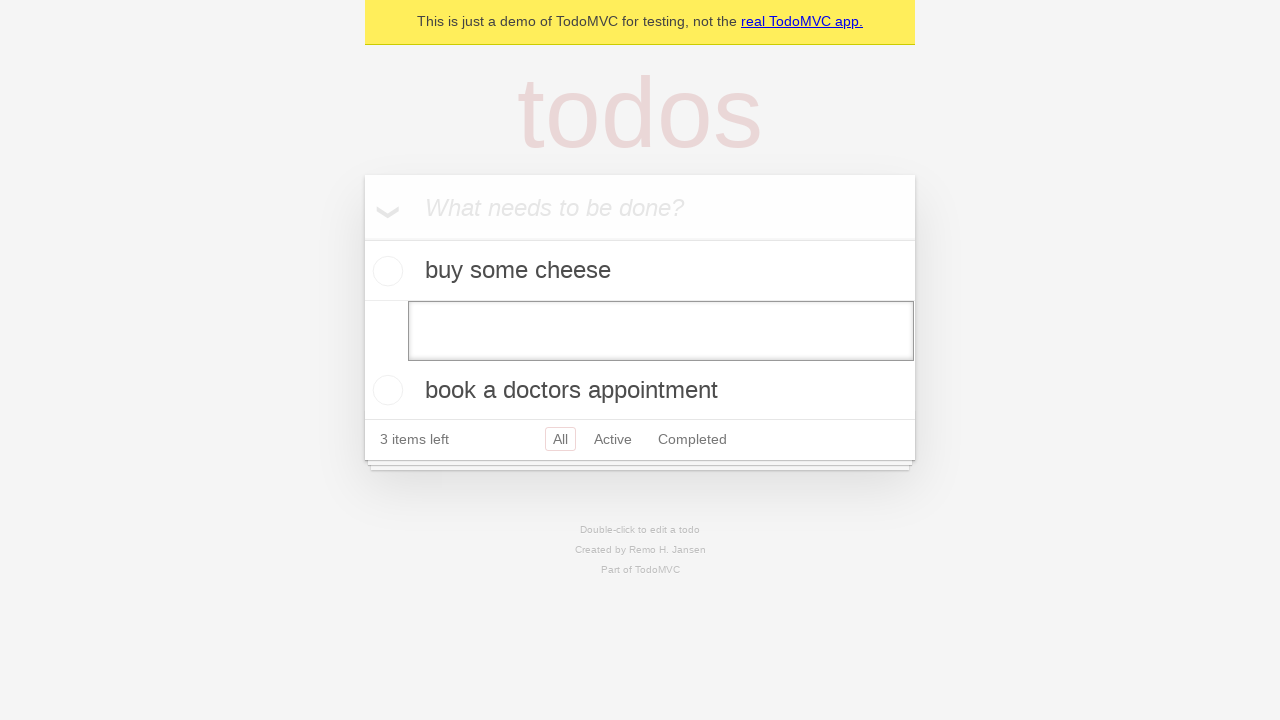

Pressed Enter to confirm empty edit, removing the todo item on internal:testid=[data-testid="todo-item"s] >> nth=1 >> internal:role=textbox[nam
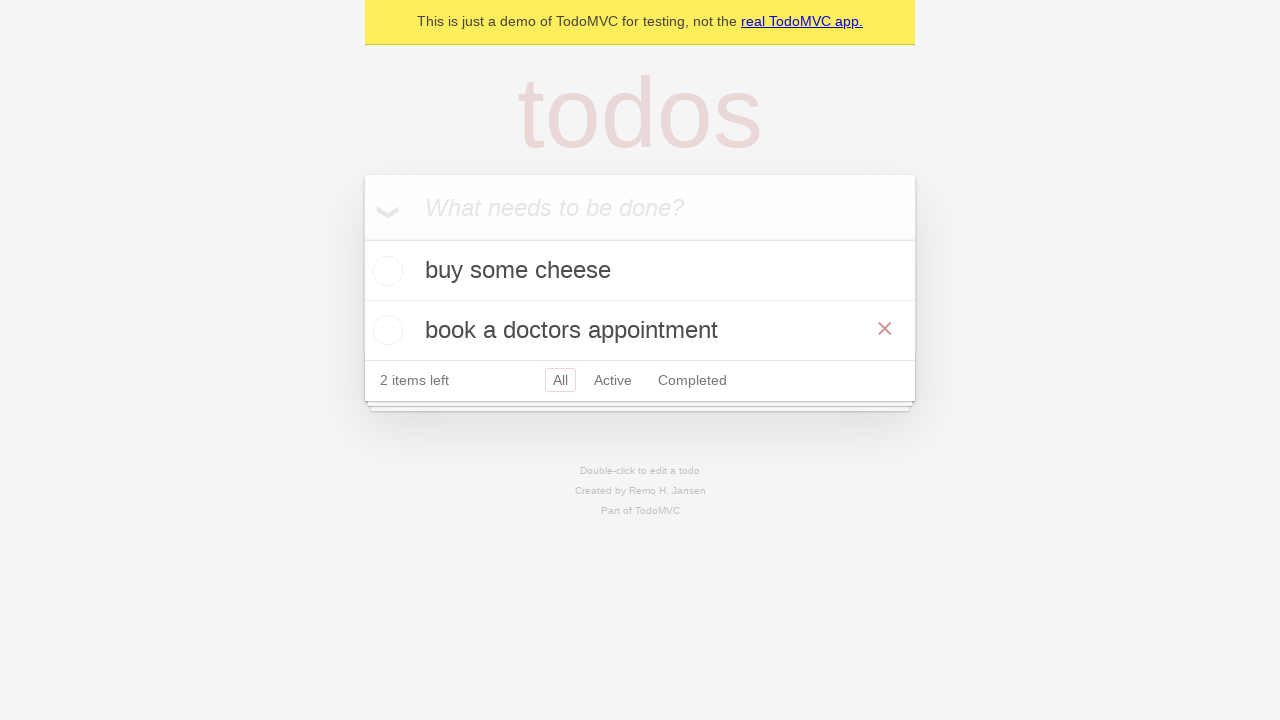

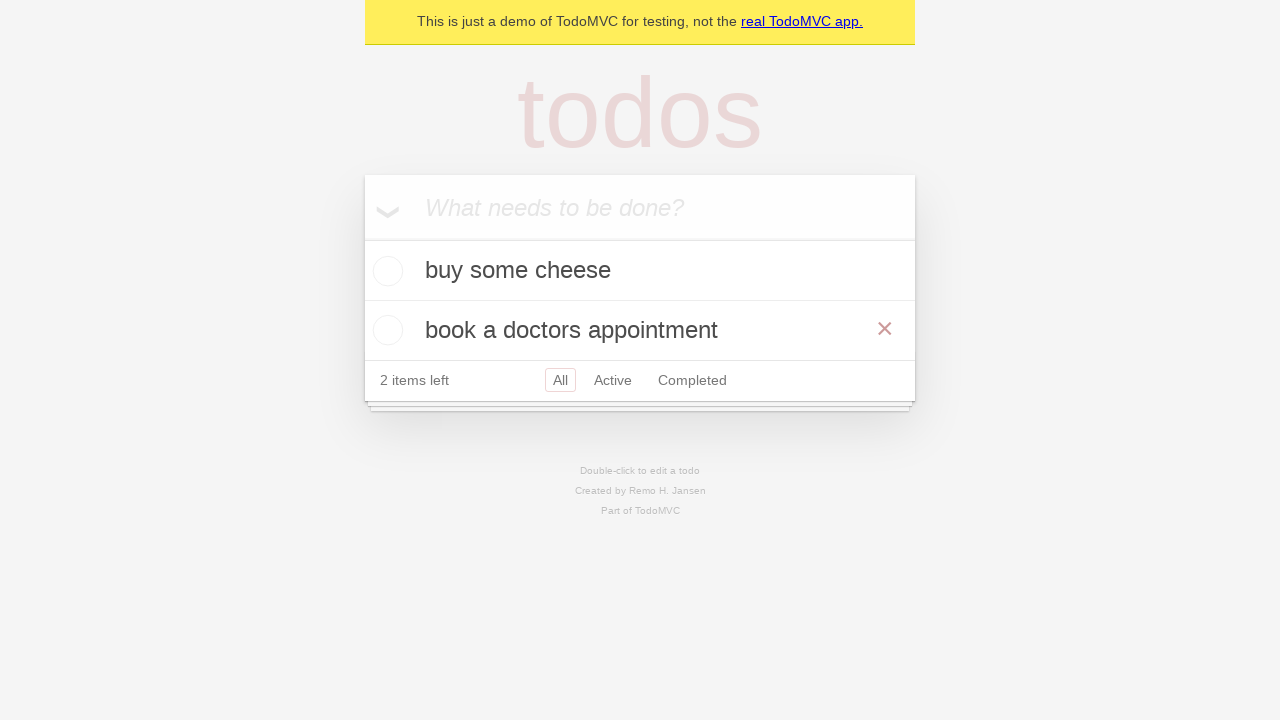